Tests element selection by ID by clicking the add new record button on the web tables page

Starting URL: https://demoqa.com/webtables

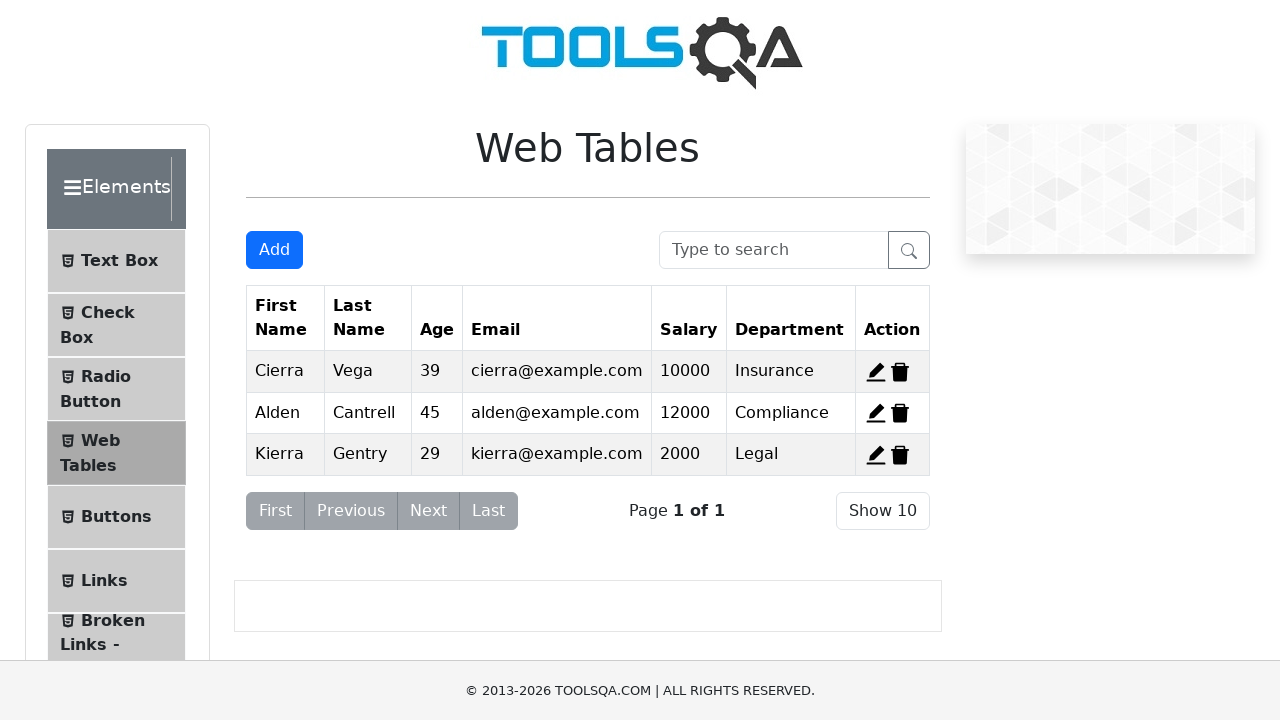

Clicked add new record button by ID on web tables page at (274, 250) on #addNewRecordButton
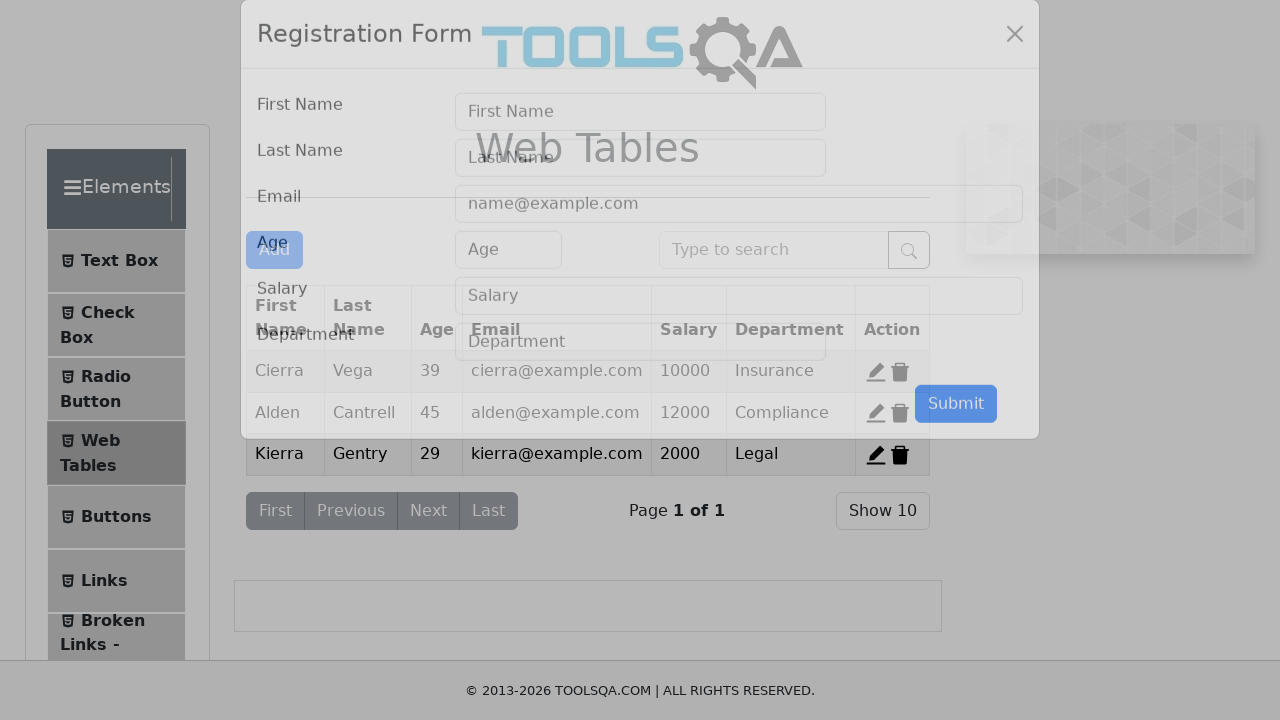

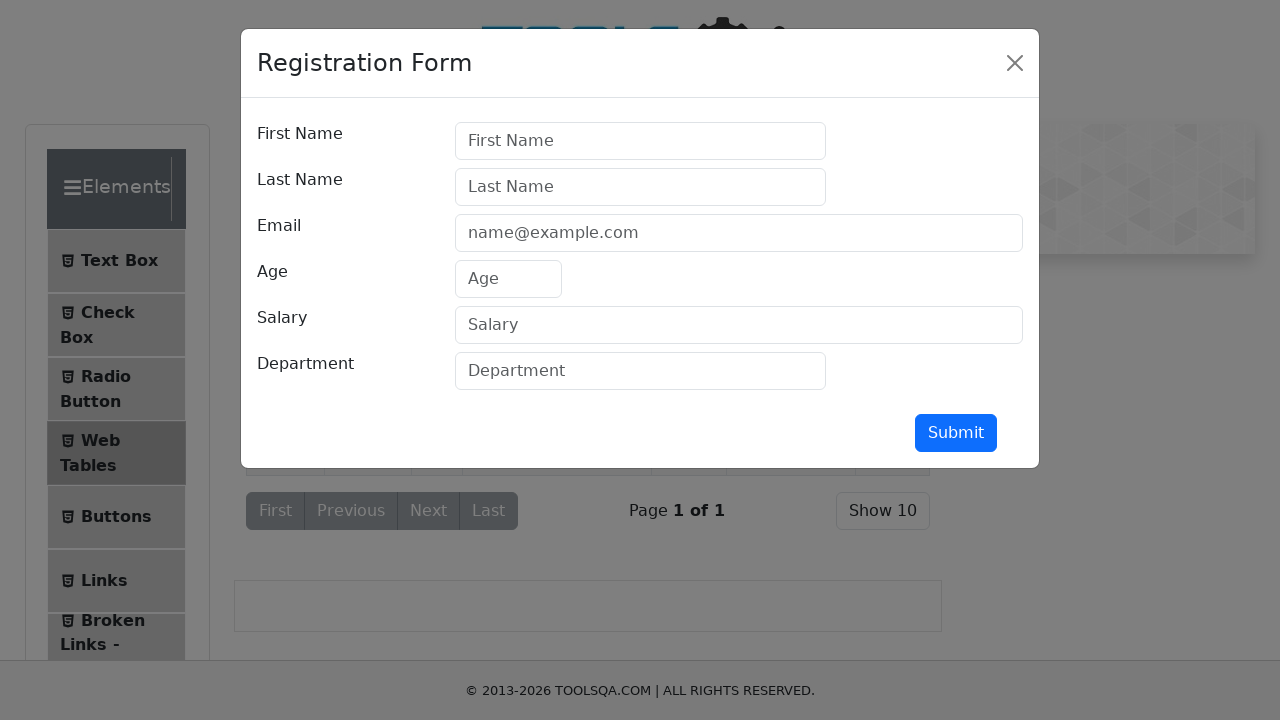